Tests the laptop category page by clicking on the Laptops link and verifying that multiple laptop products are displayed correctly

Starting URL: https://www.demoblaze.com/index.html

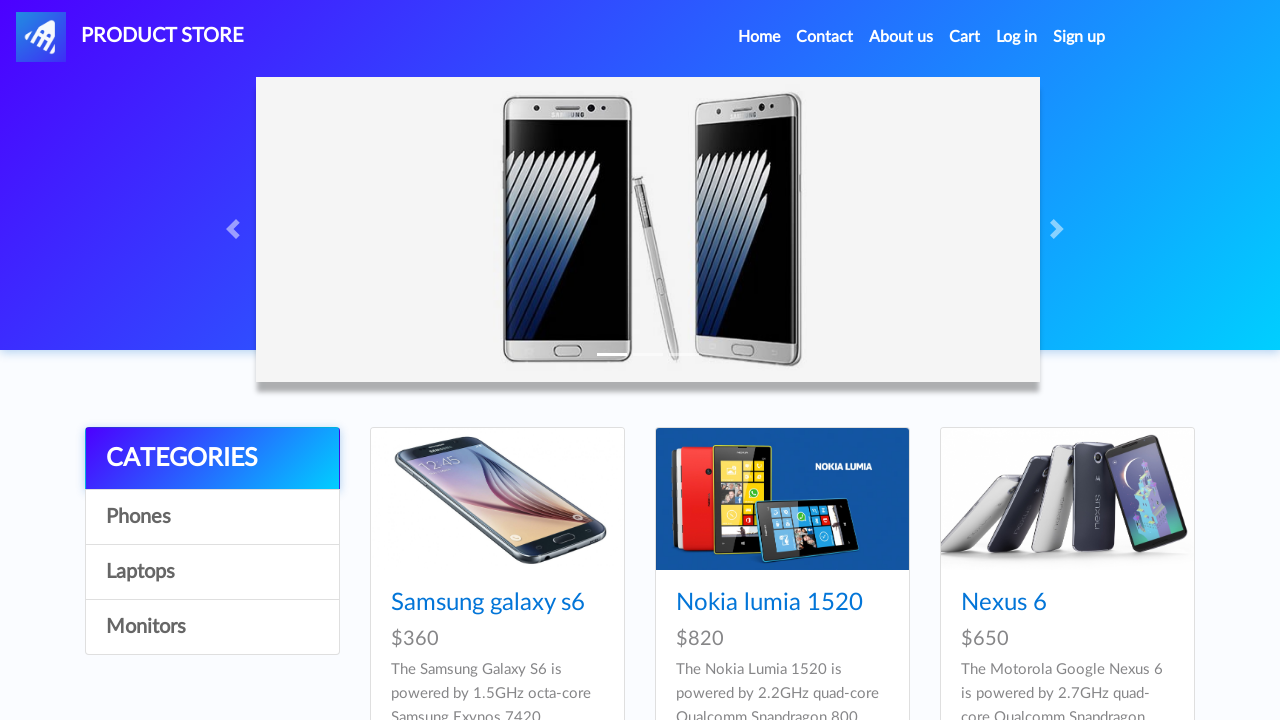

Clicked on Laptops category link at (212, 572) on a:text('Laptops')
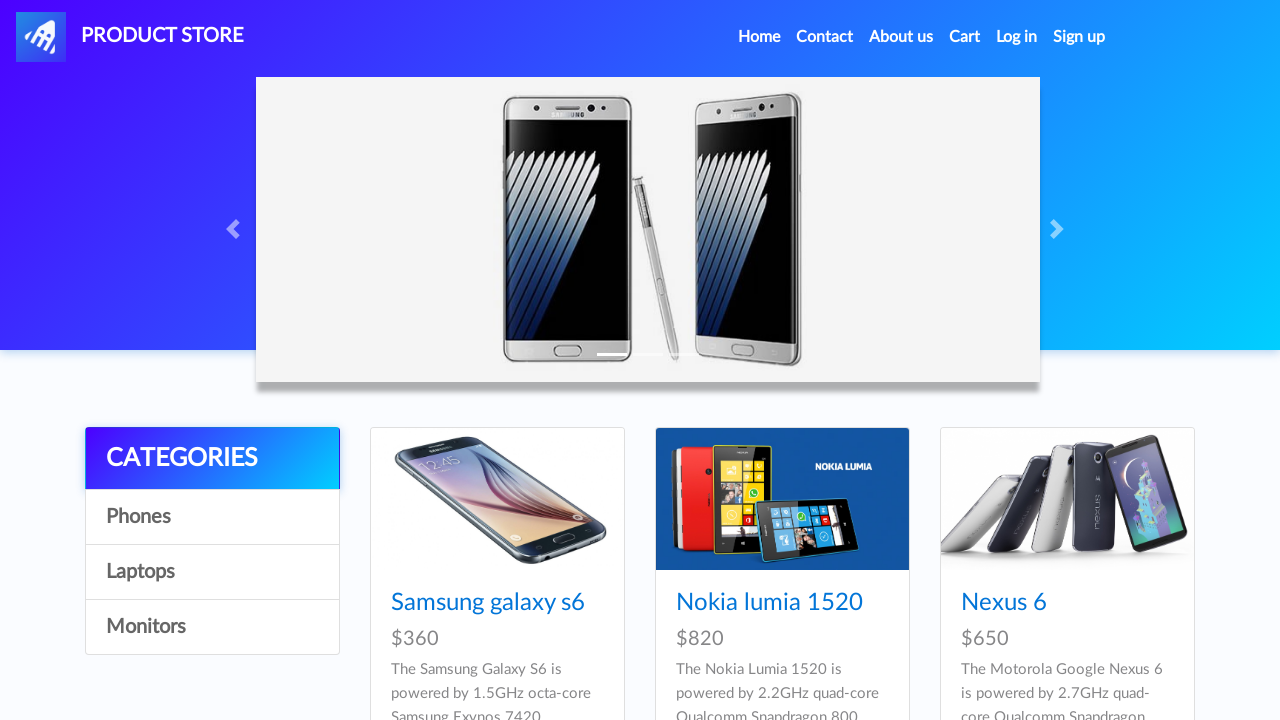

Verified Sony vaio i5 product is visible
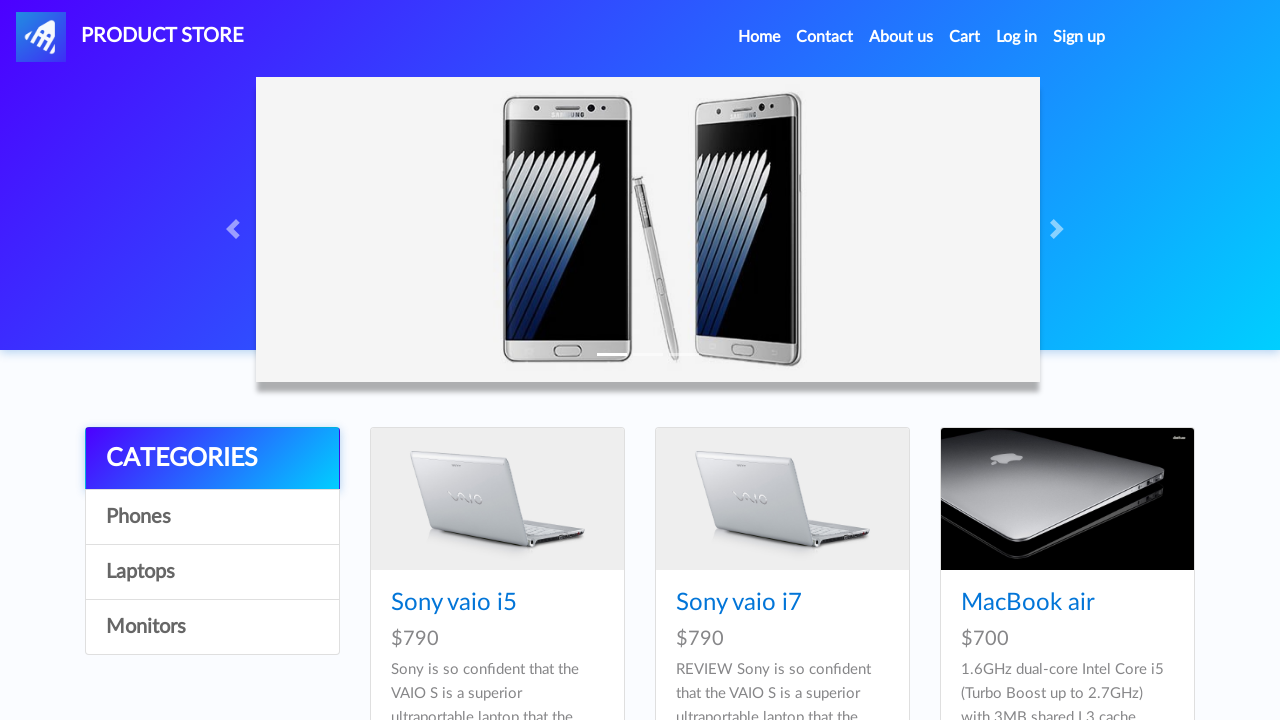

Verified Sony vaio i7 product is visible
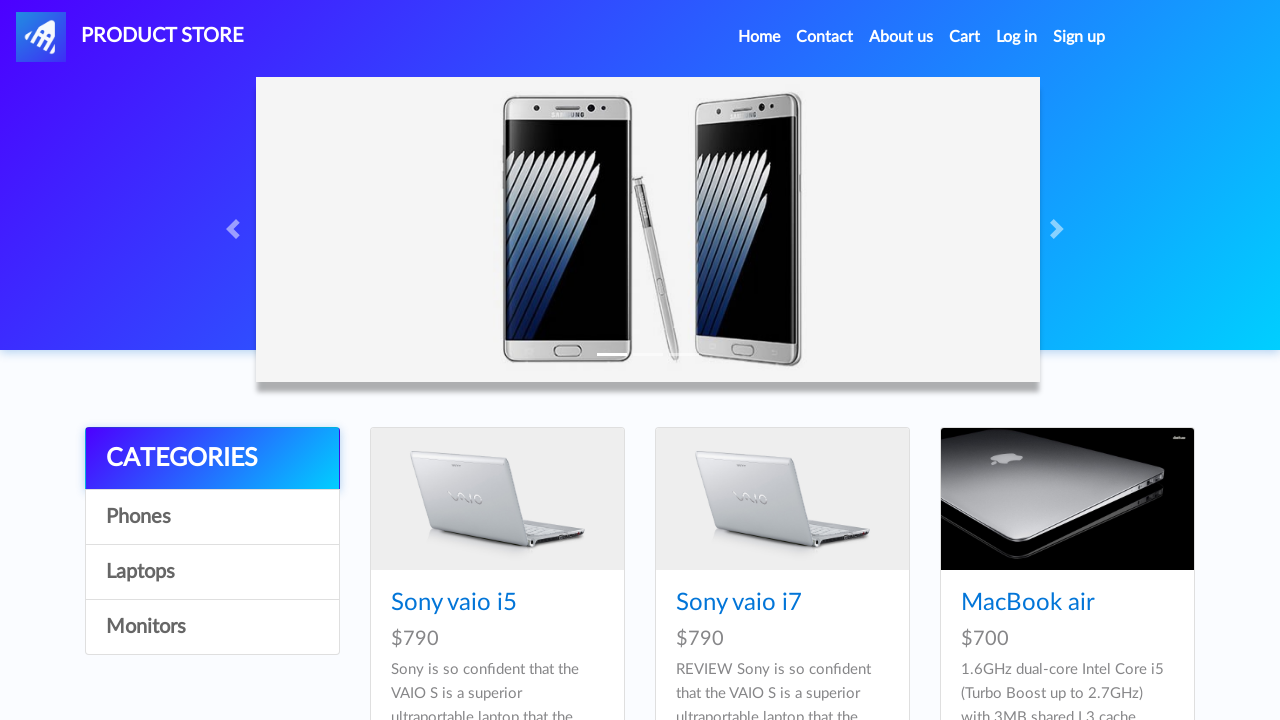

Verified MacBook air product is visible
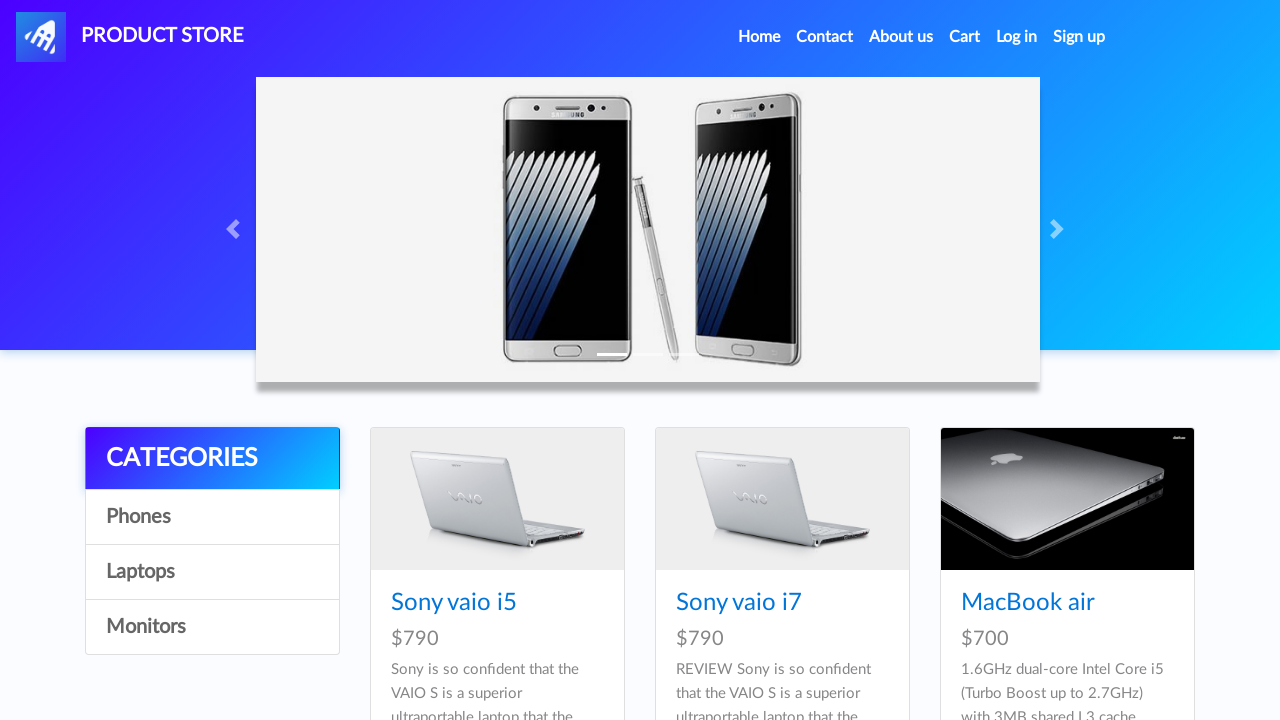

Verified Dell i7 8gb product is visible
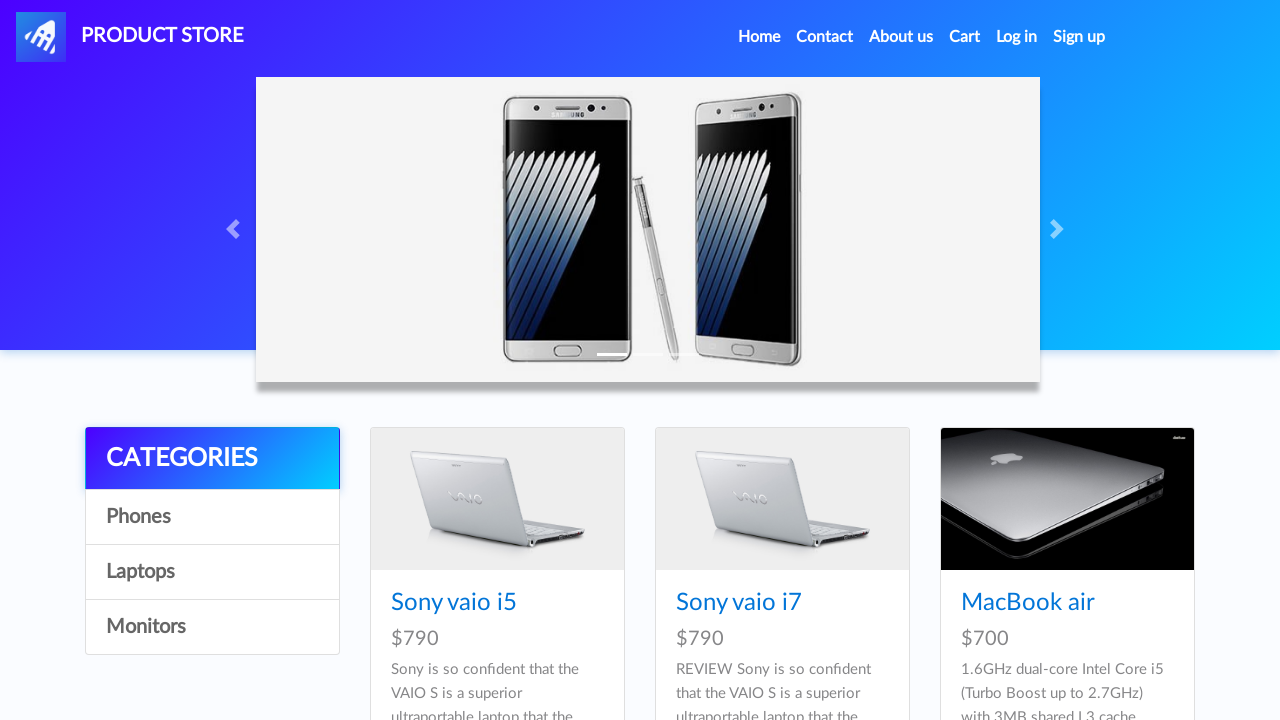

Verified 2017 Dell 15.6 Inch product is visible
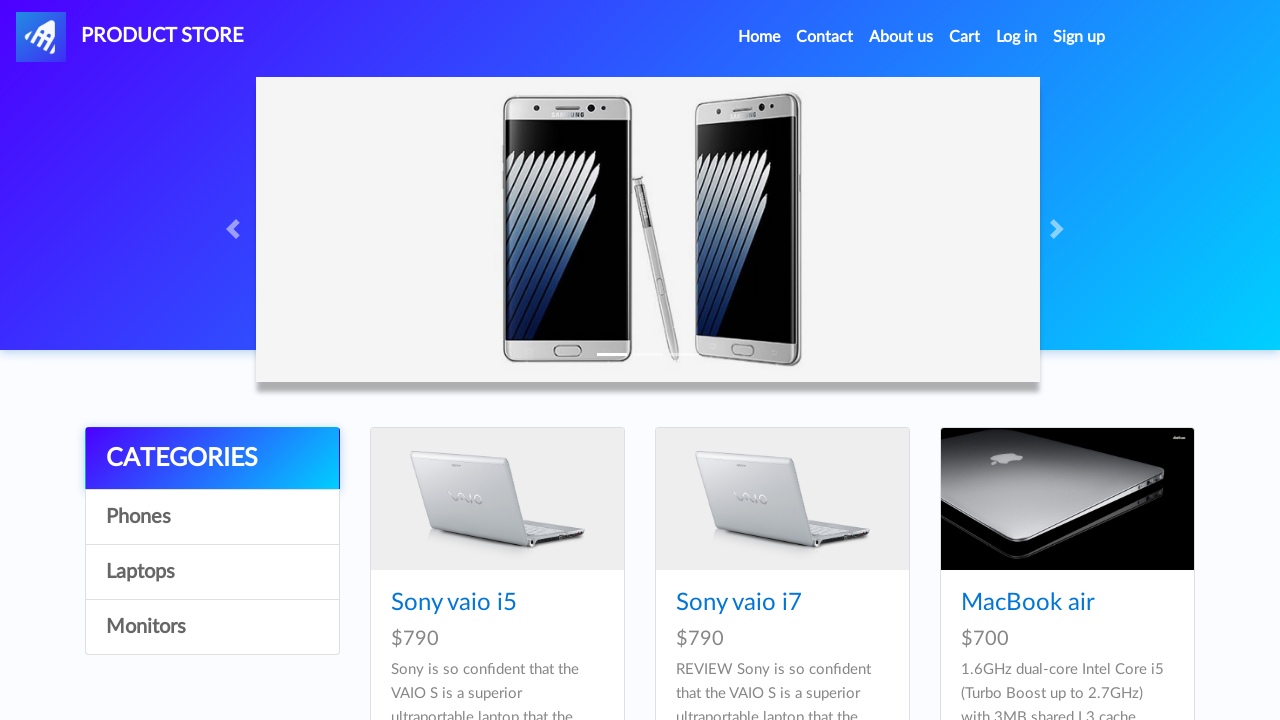

Verified MacBook Pro product is visible
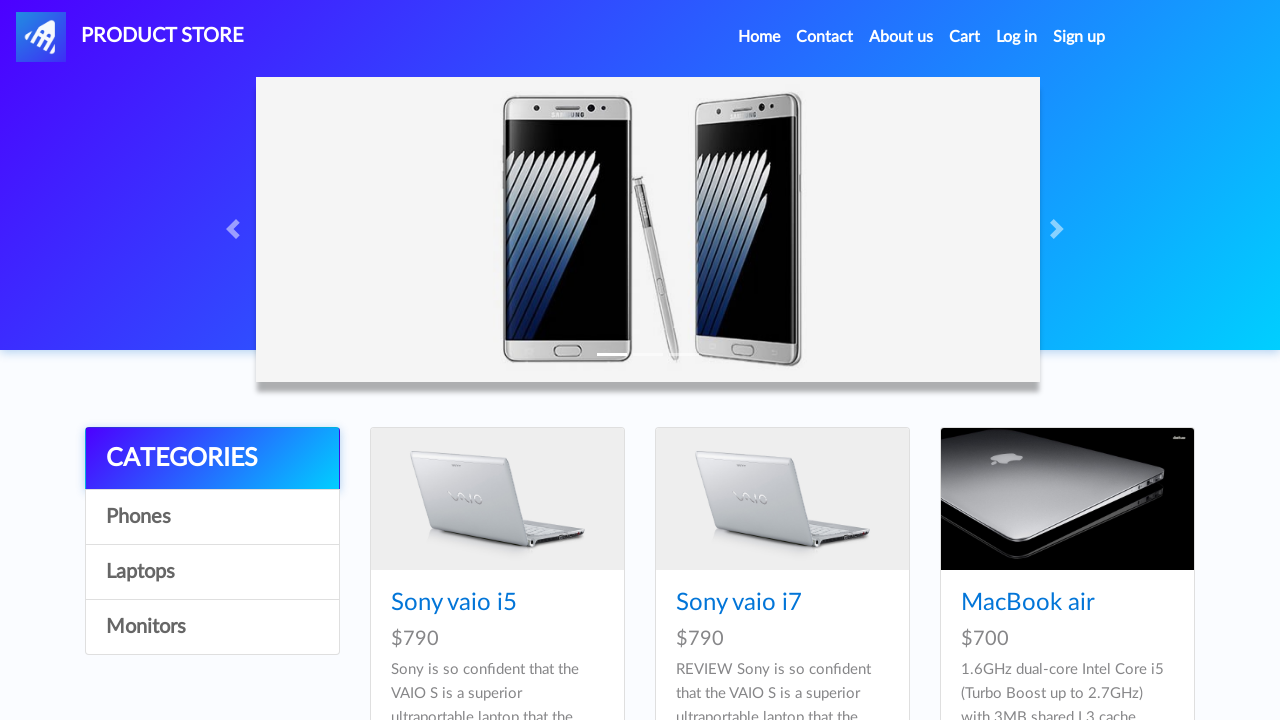

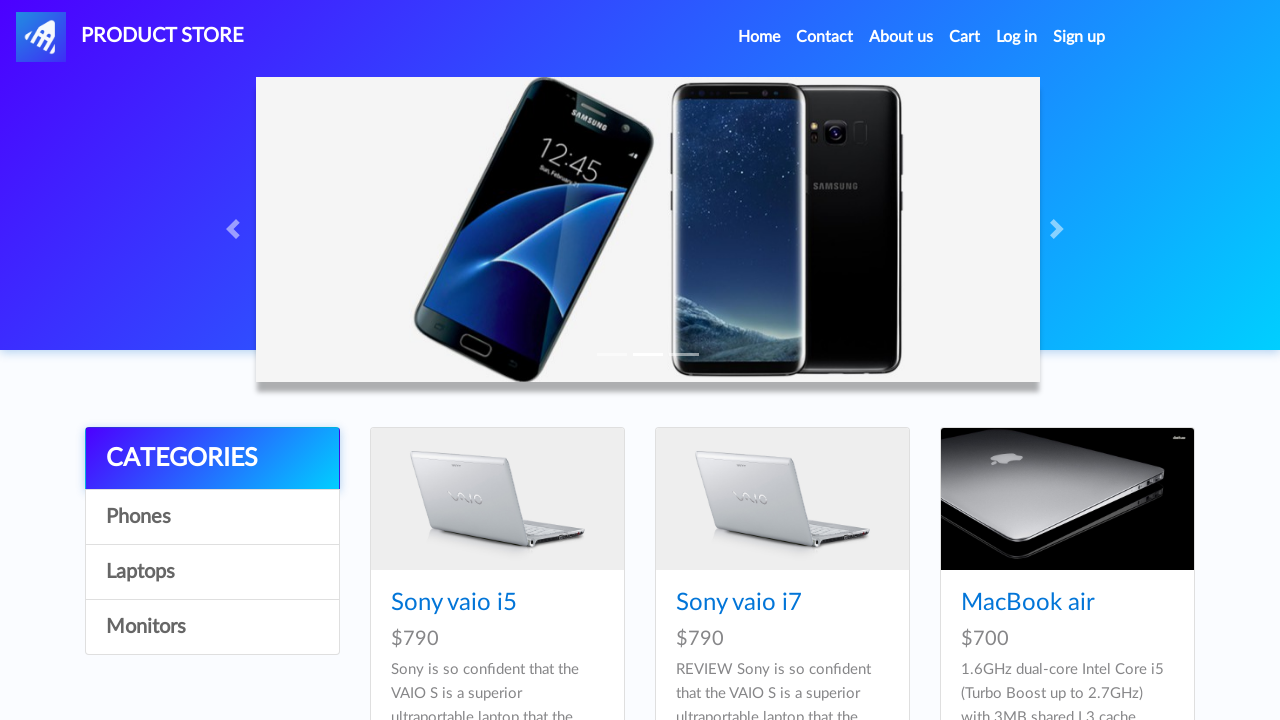